Tests contact form validation by first submitting an empty form to trigger validation errors, then filling in required fields and successfully submitting the form

Starting URL: https://jupiter.cloud.planittesting.com/

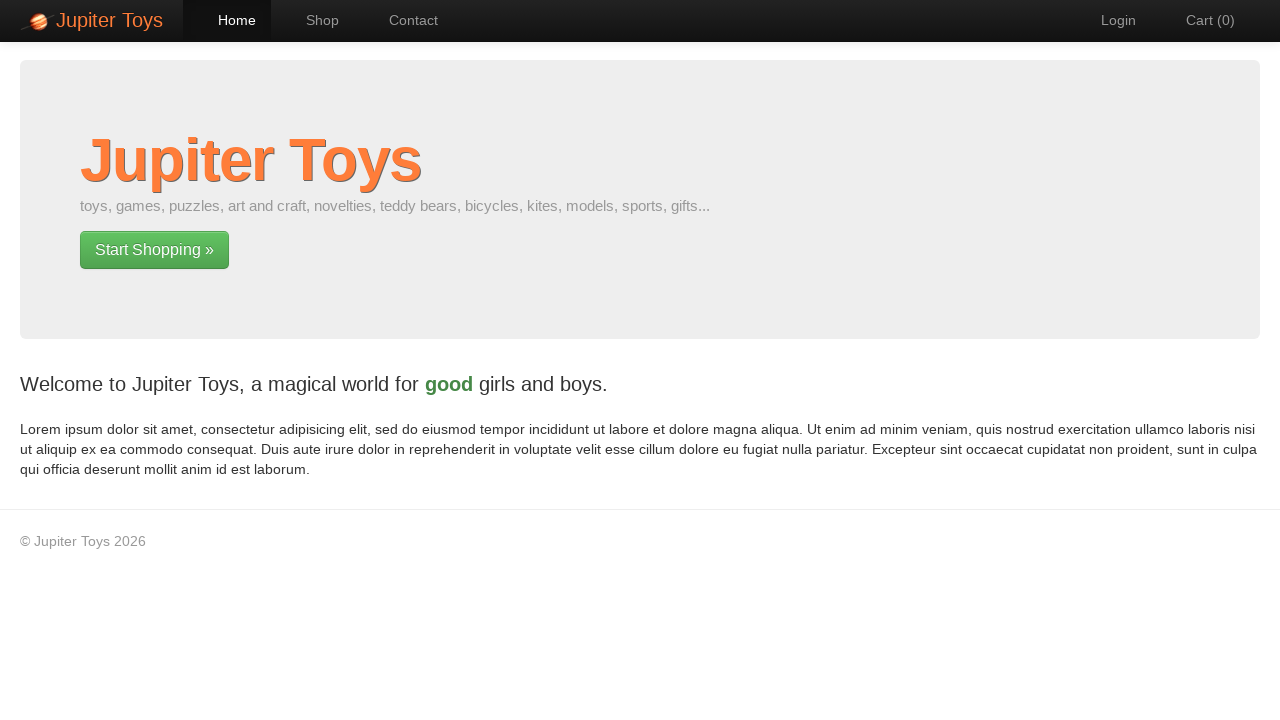

Clicked Contact link to navigate to contact form at (404, 20) on xpath=//a[text()='Contact']
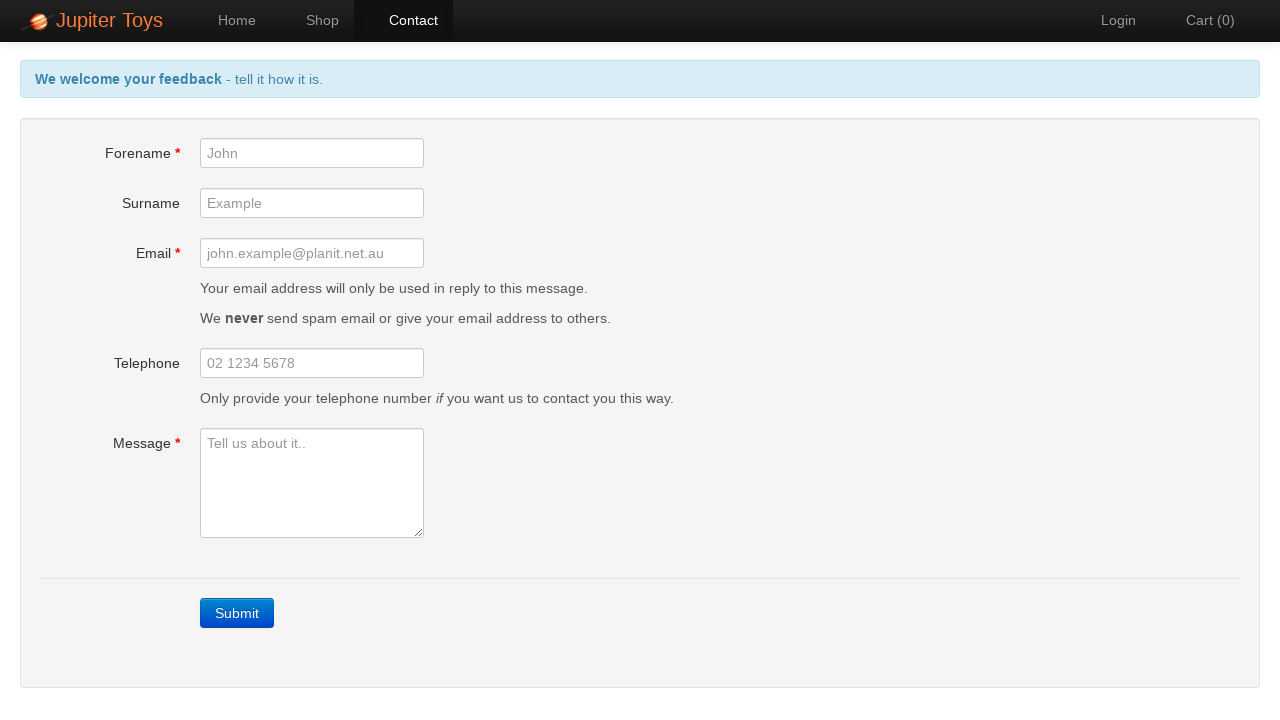

Clicked Submit button without filling required fields to trigger validation errors at (237, 613) on xpath=//a[text()='Submit']
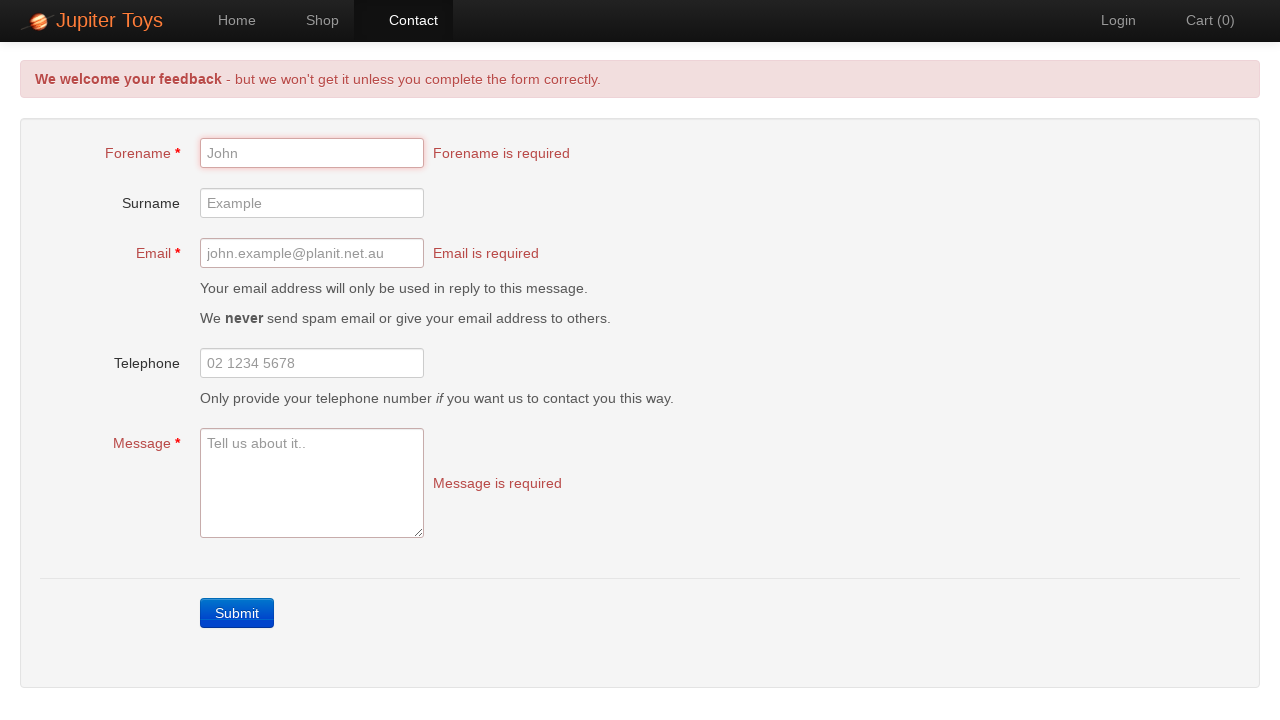

Validation error message appeared on the form
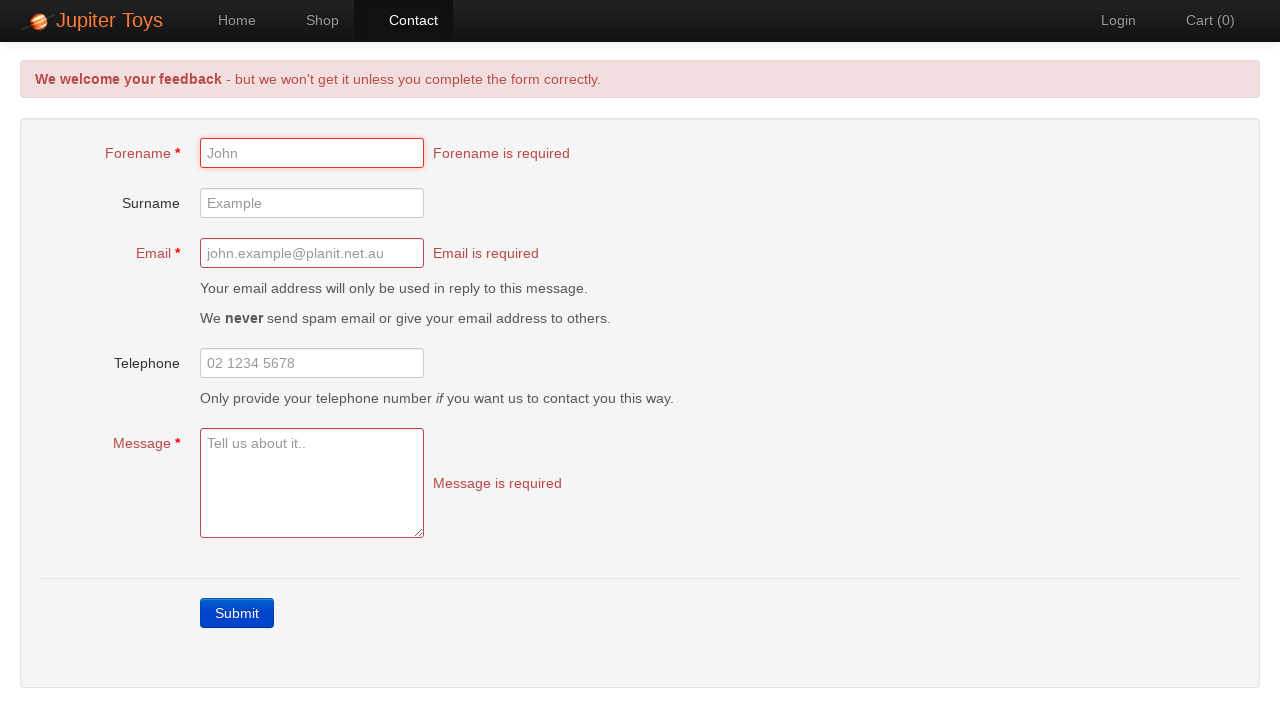

Filled forename field with 'Pathan' on #forename
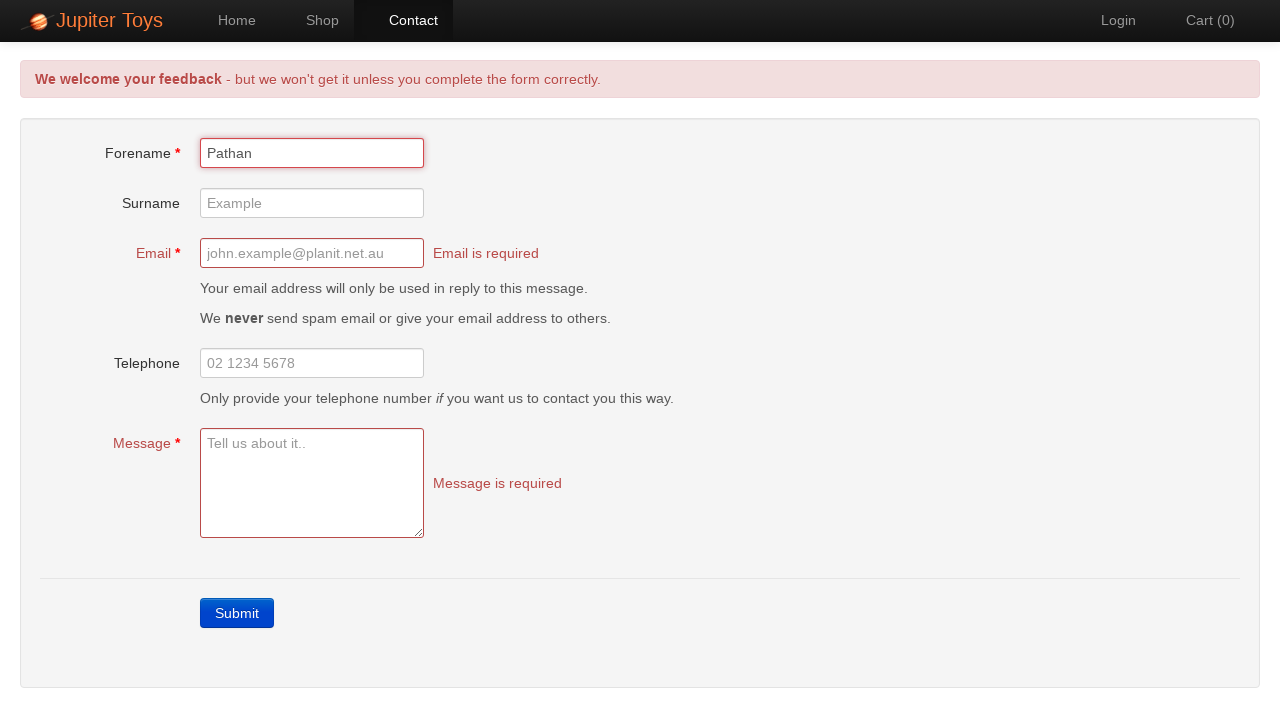

Filled email field with 'pathan@gmail.com' on #email
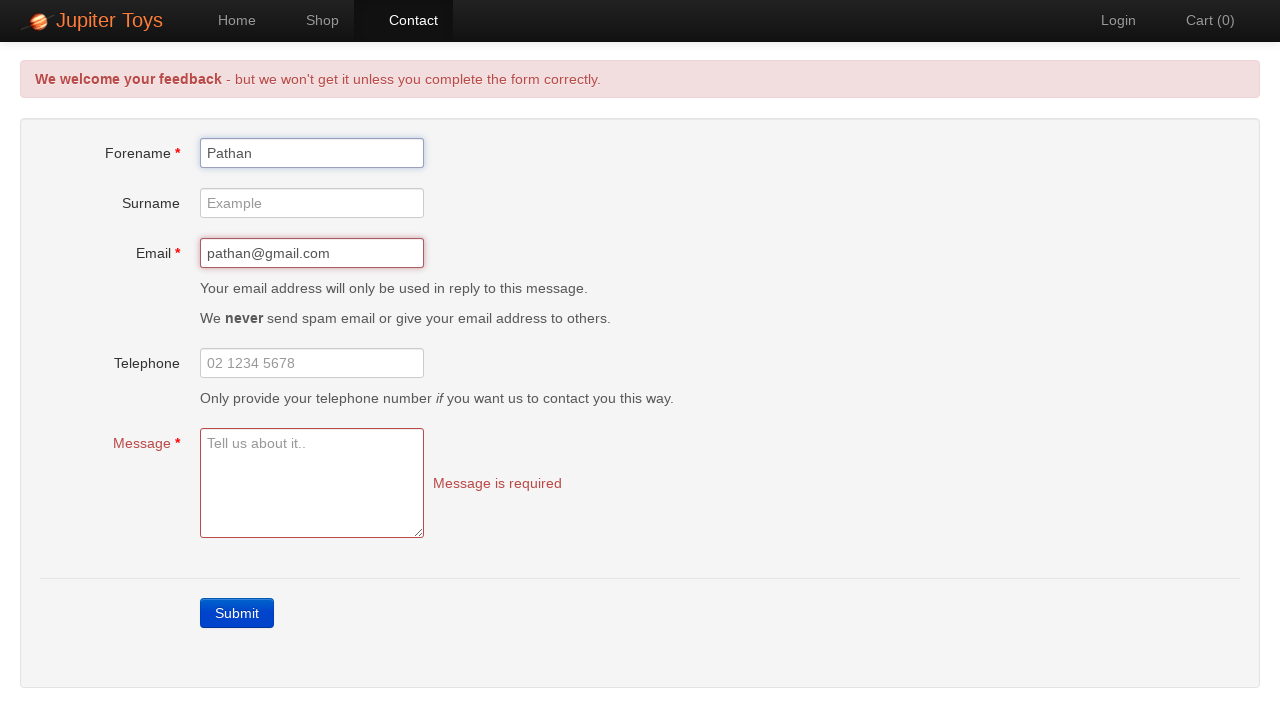

Filled message field with 'Expensive toys' on #message
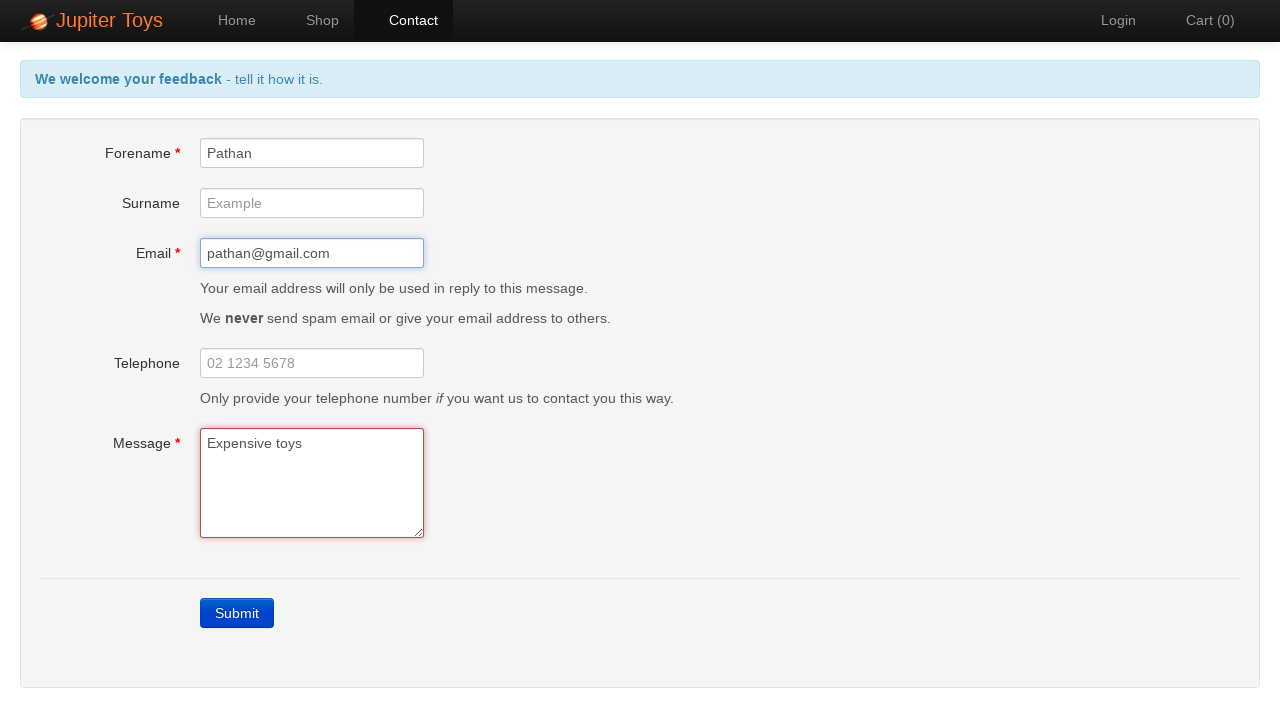

Clicked Submit button to submit form with valid data at (237, 613) on xpath=//a[text()='Submit']
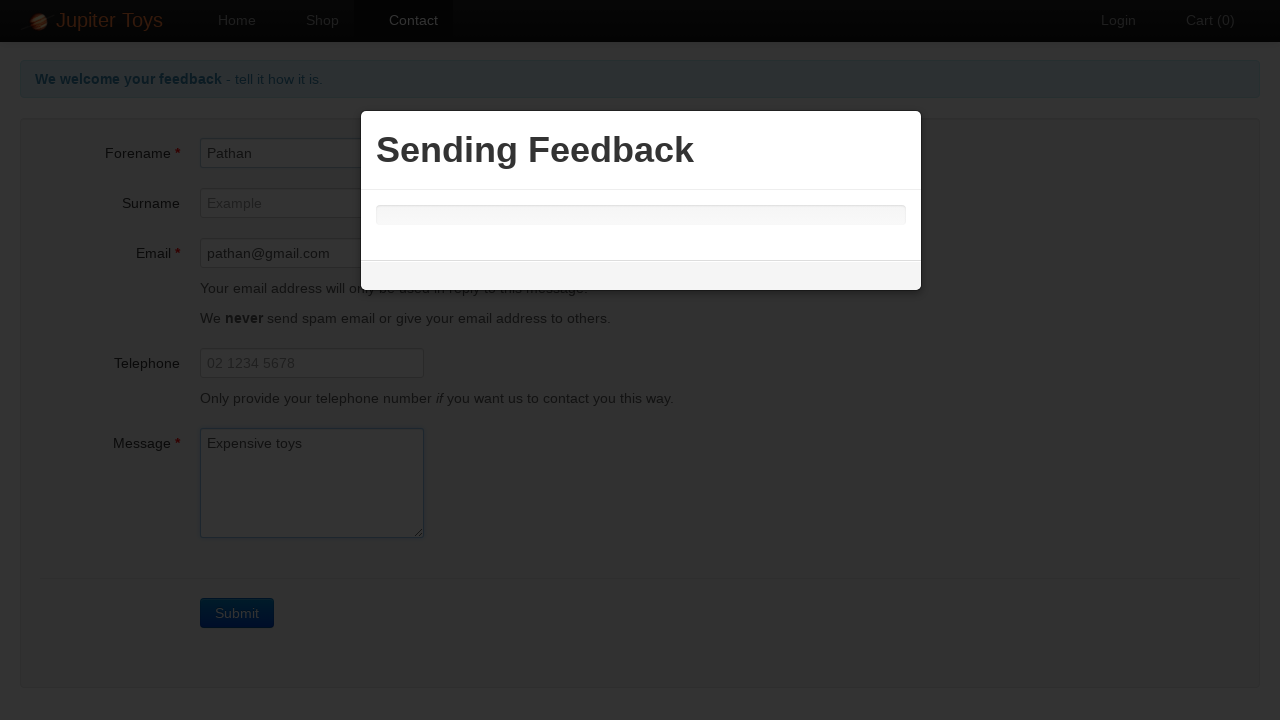

Form successfully submitted - success message appeared
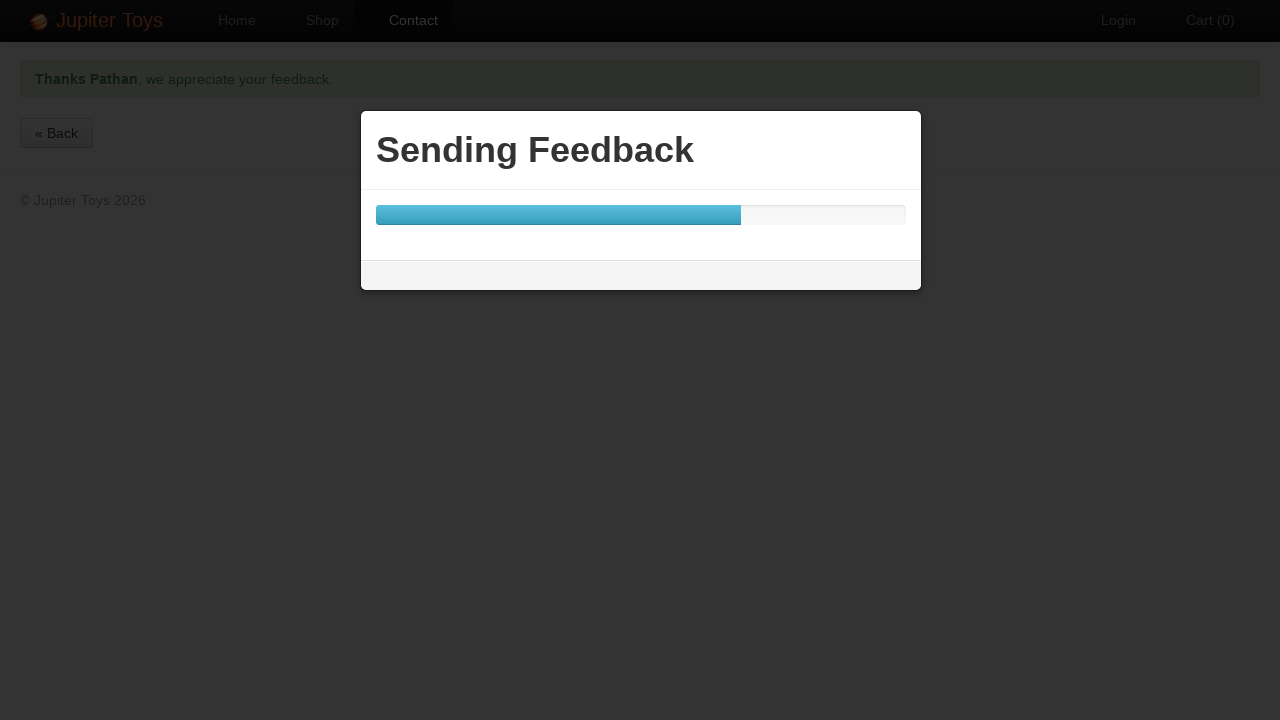

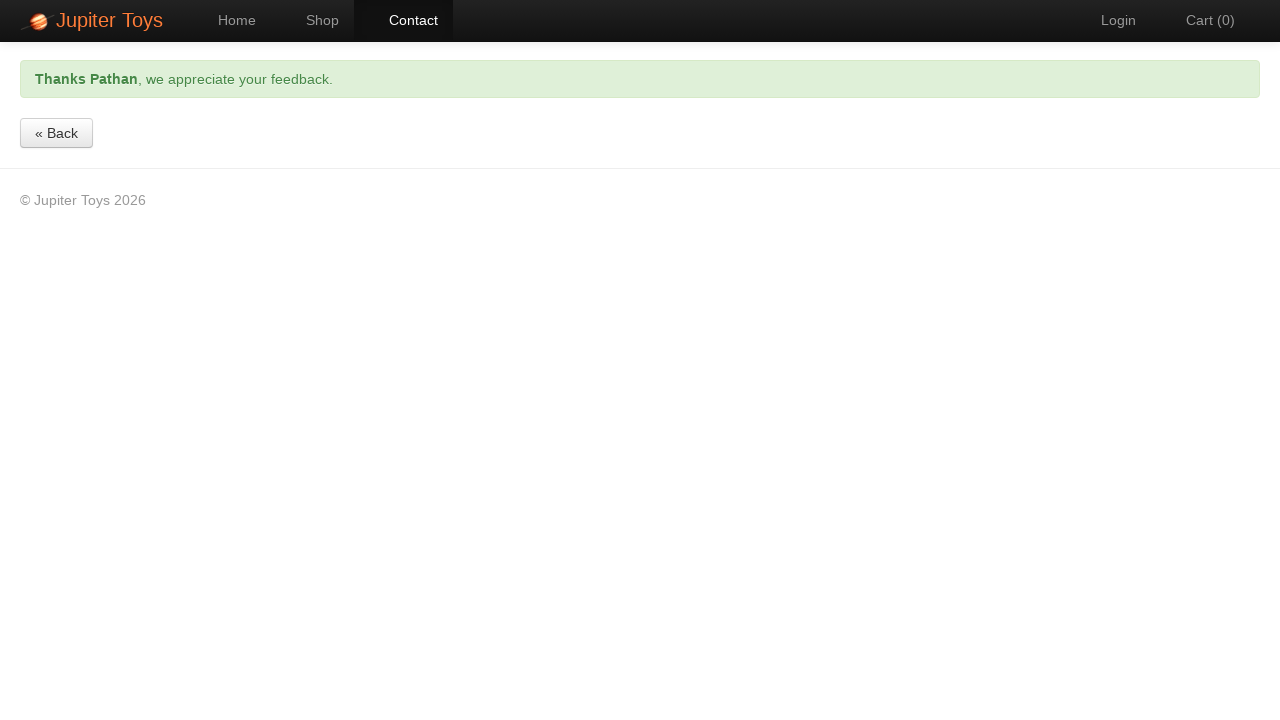